Tests radio button functionality by clicking on a radio option

Starting URL: https://www.selenium.dev/selenium/web/web-form.html

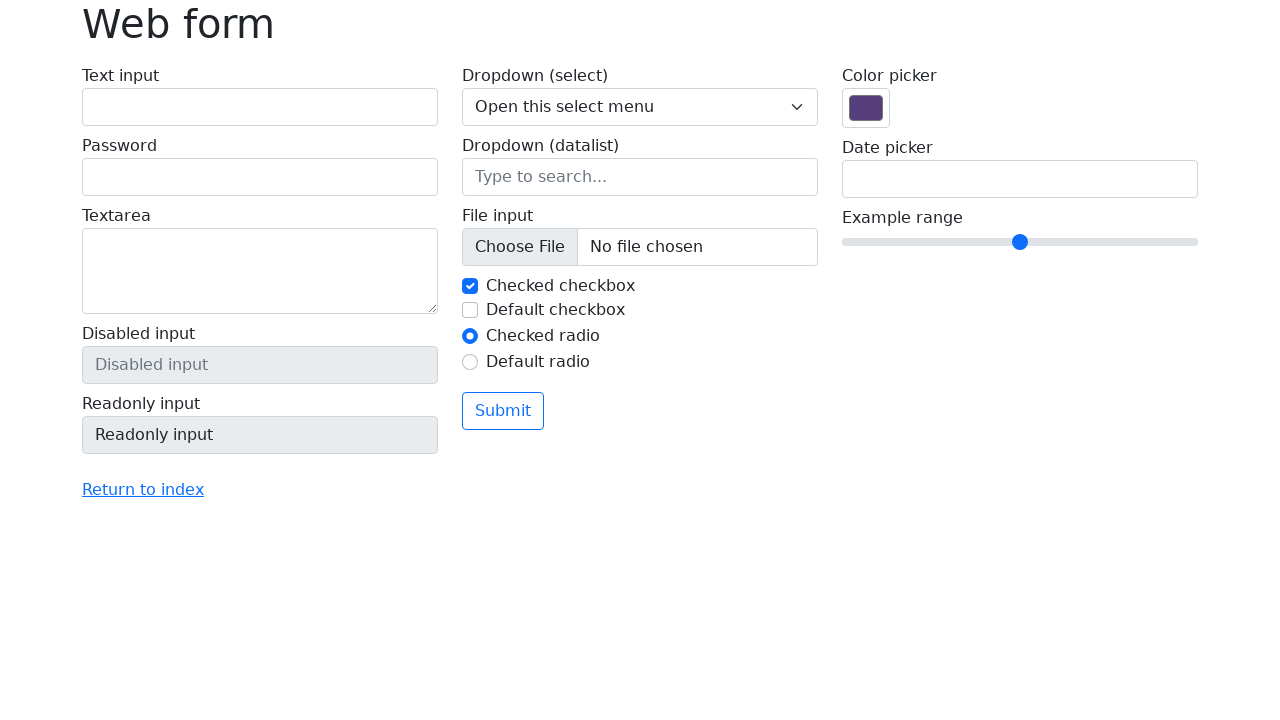

Navigated to web form page
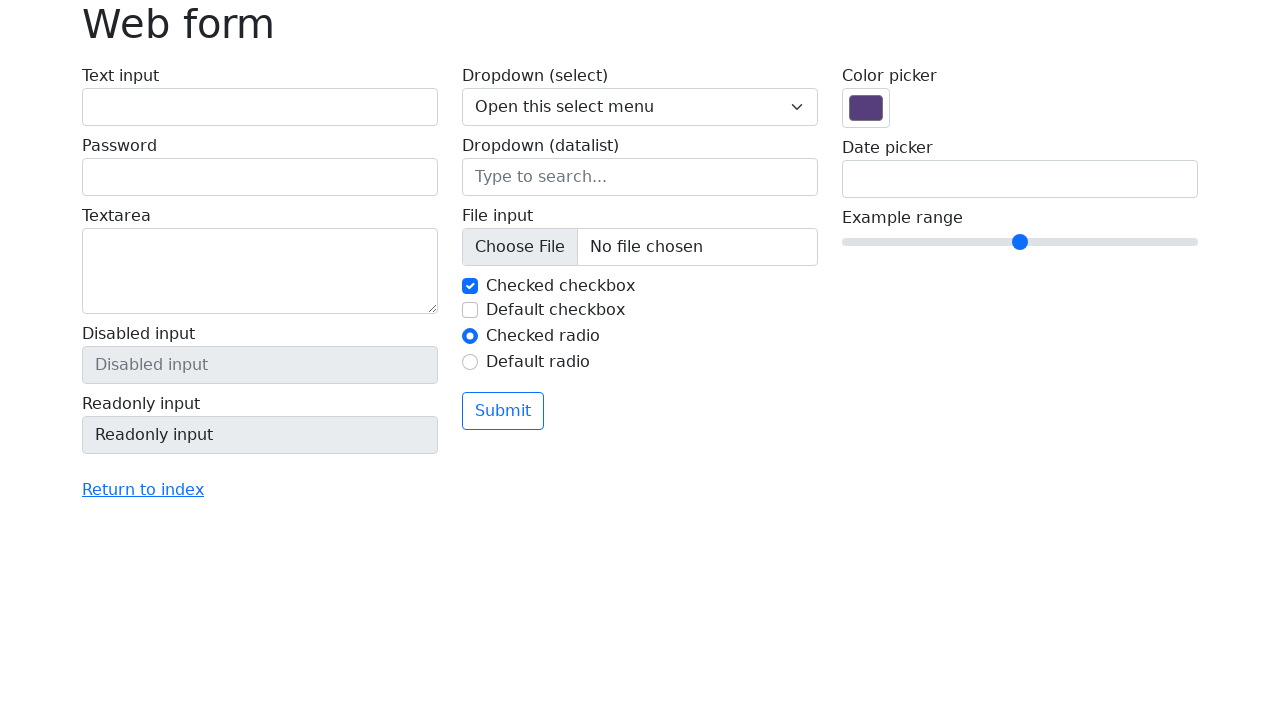

Clicked on the second radio button option at (470, 362) on #my-radio-2
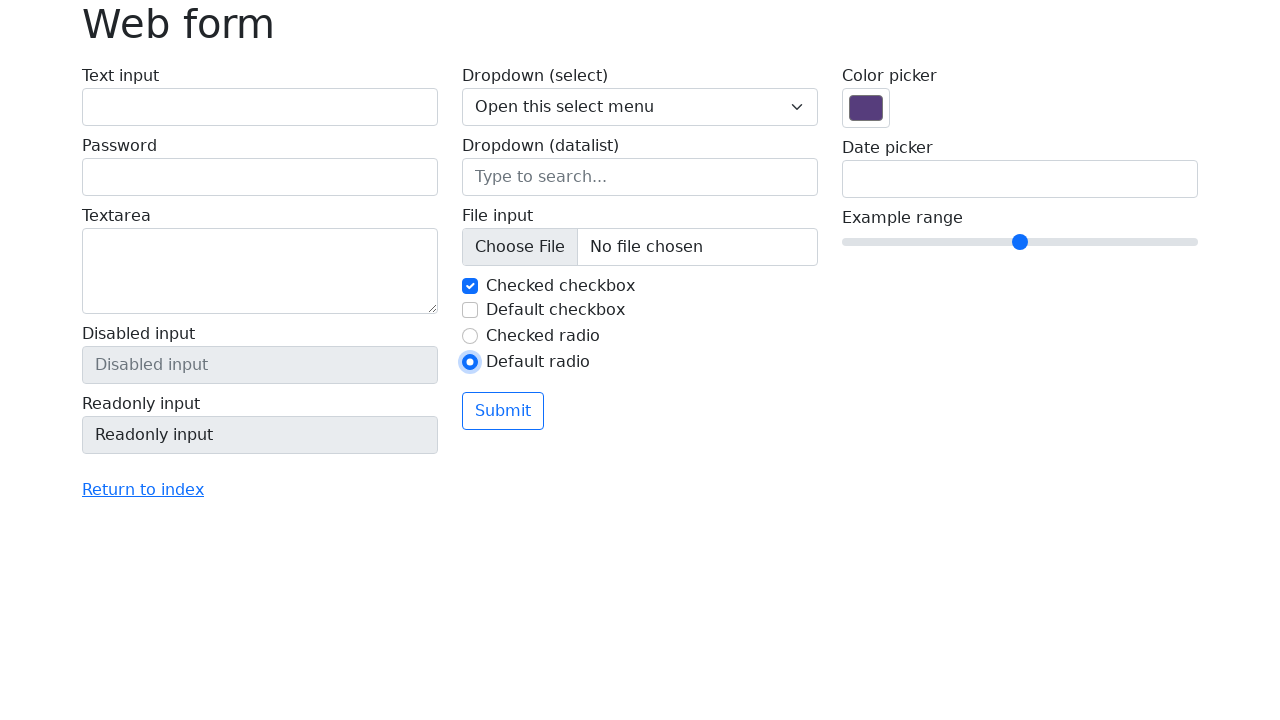

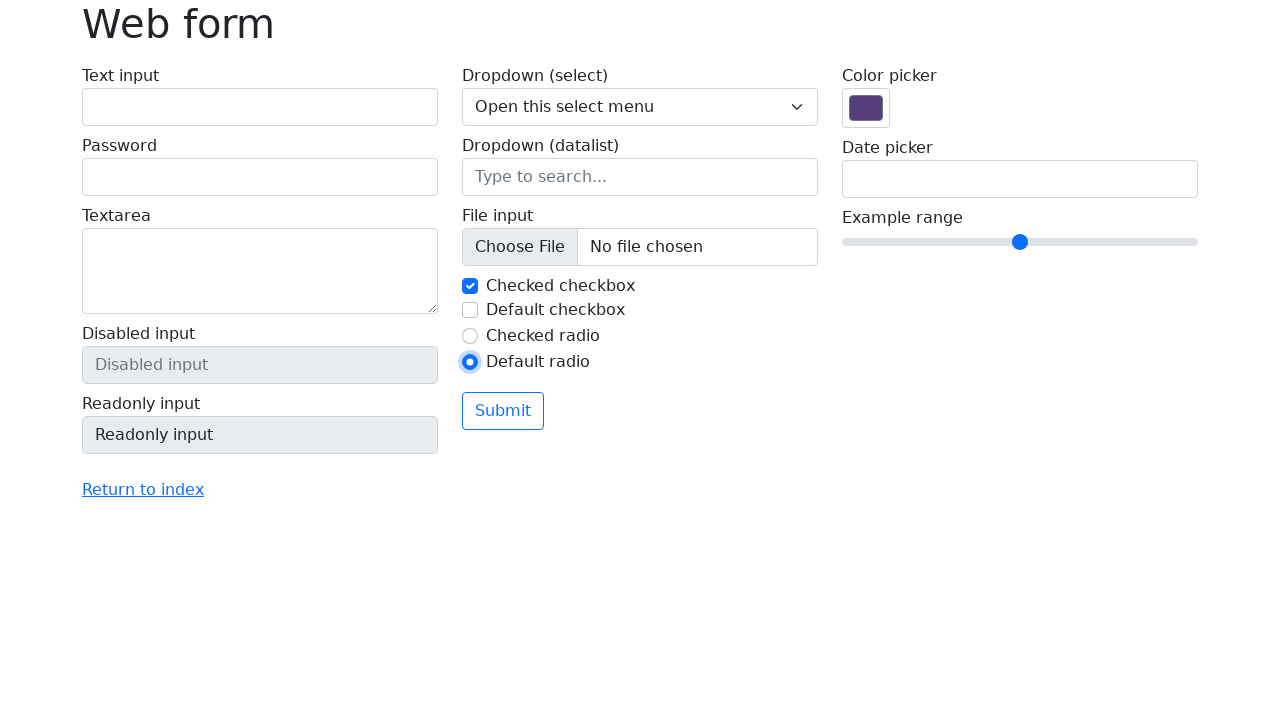